Tests that the complete all checkbox updates state when individual items are completed or cleared.

Starting URL: https://demo.playwright.dev/todomvc

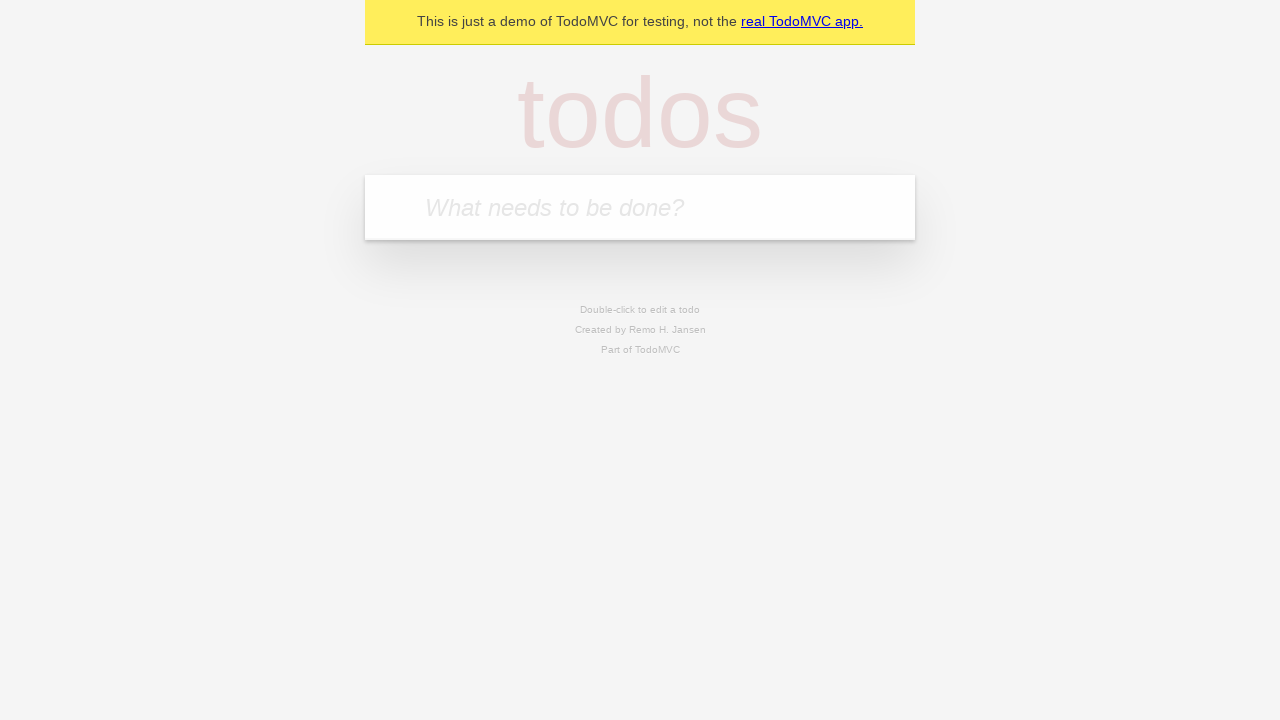

Filled todo input with 'buy some cheese' on internal:attr=[placeholder="What needs to be done?"i]
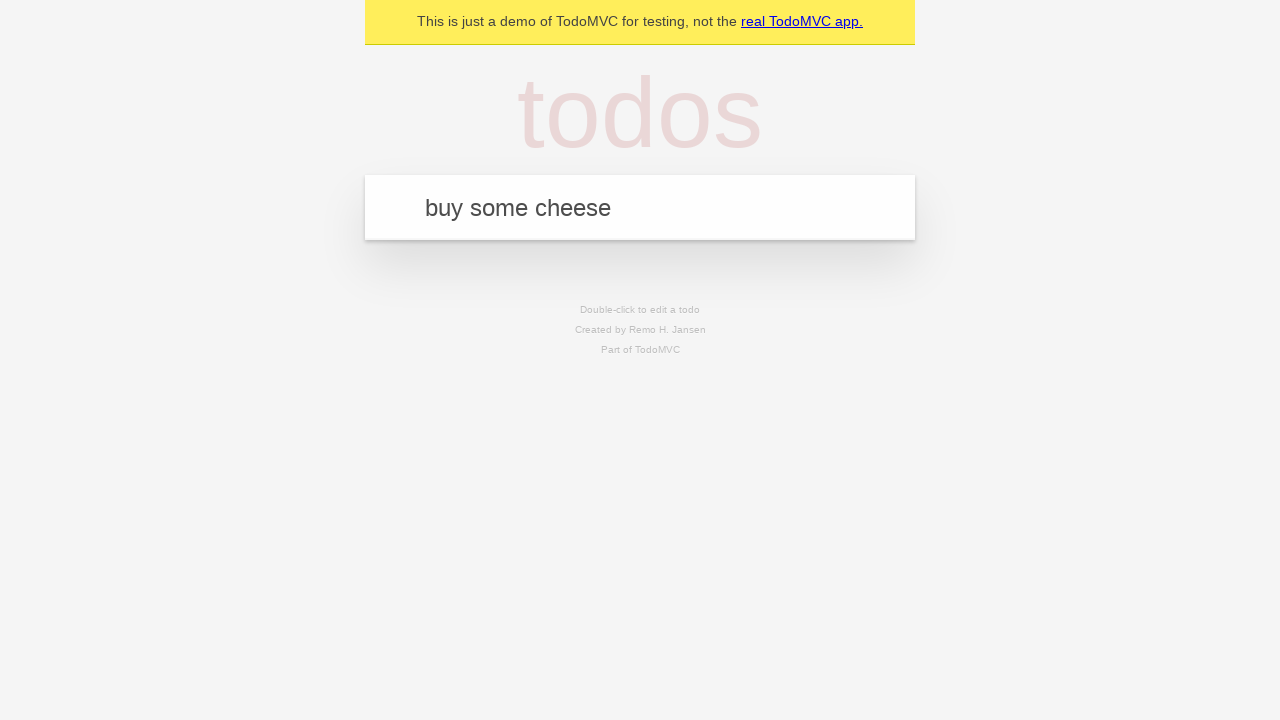

Pressed Enter to add first todo item on internal:attr=[placeholder="What needs to be done?"i]
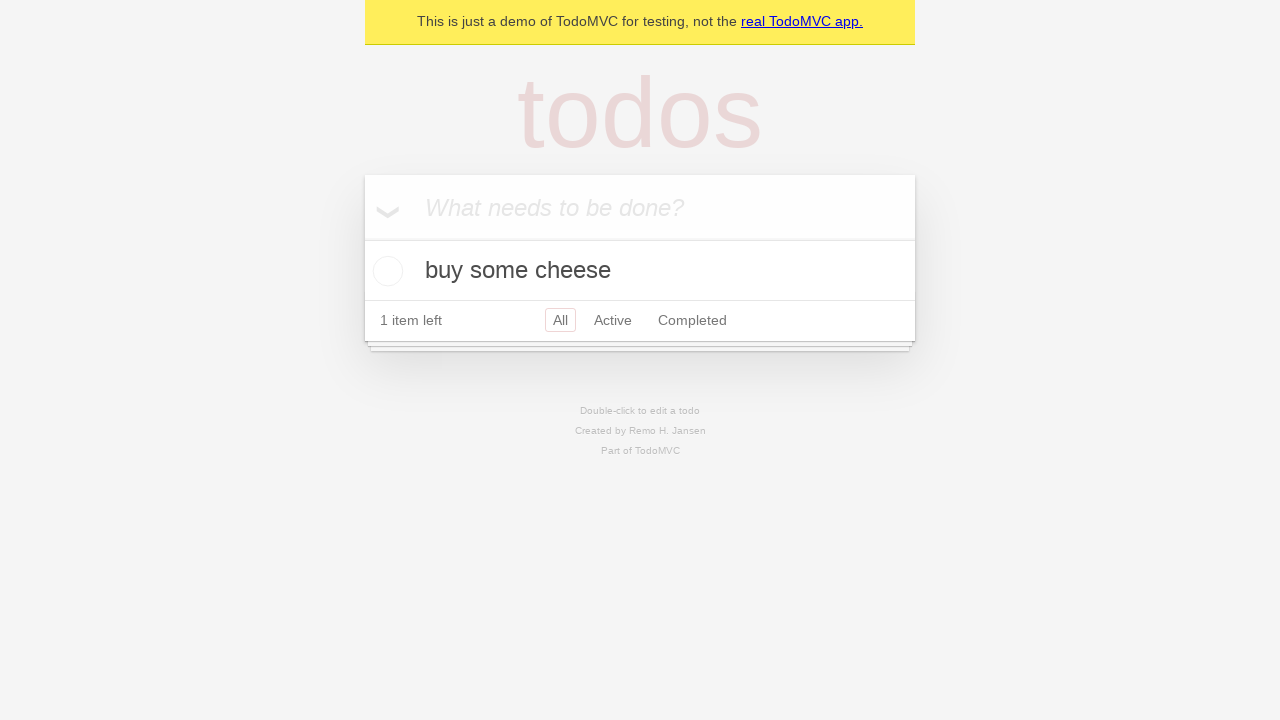

Filled todo input with 'feed the cat' on internal:attr=[placeholder="What needs to be done?"i]
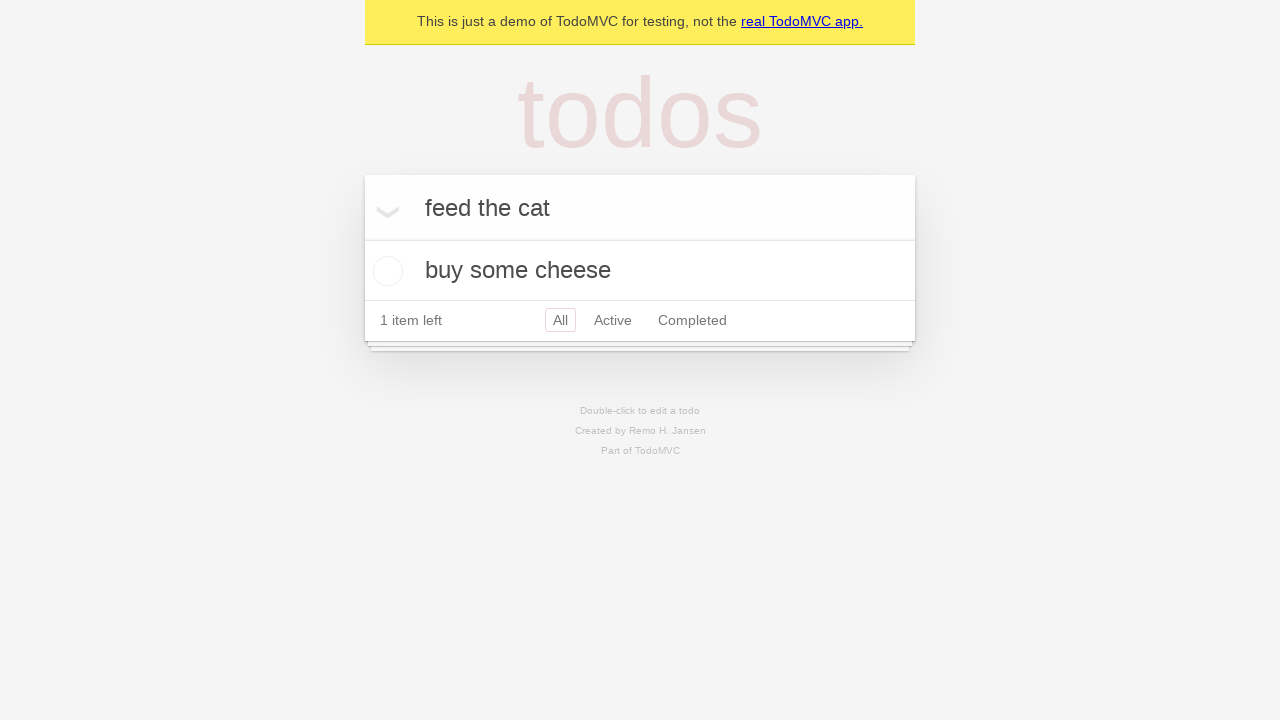

Pressed Enter to add second todo item on internal:attr=[placeholder="What needs to be done?"i]
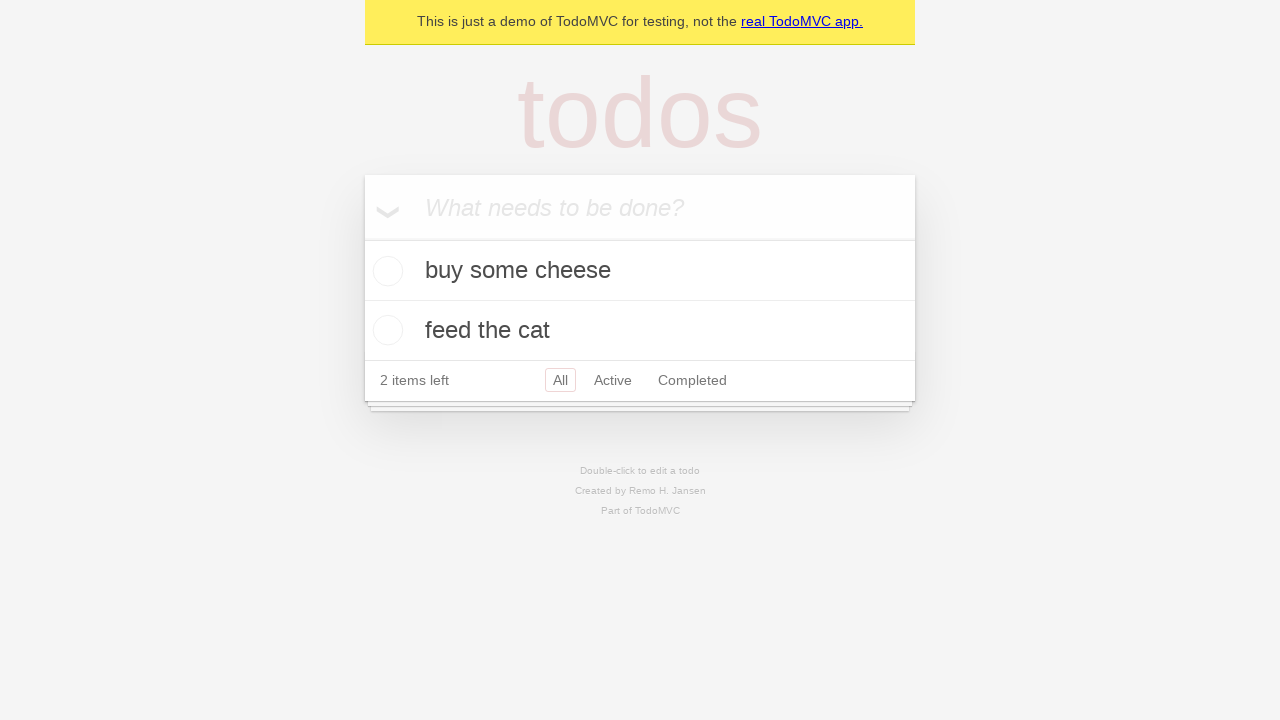

Filled todo input with 'book a doctors appointment' on internal:attr=[placeholder="What needs to be done?"i]
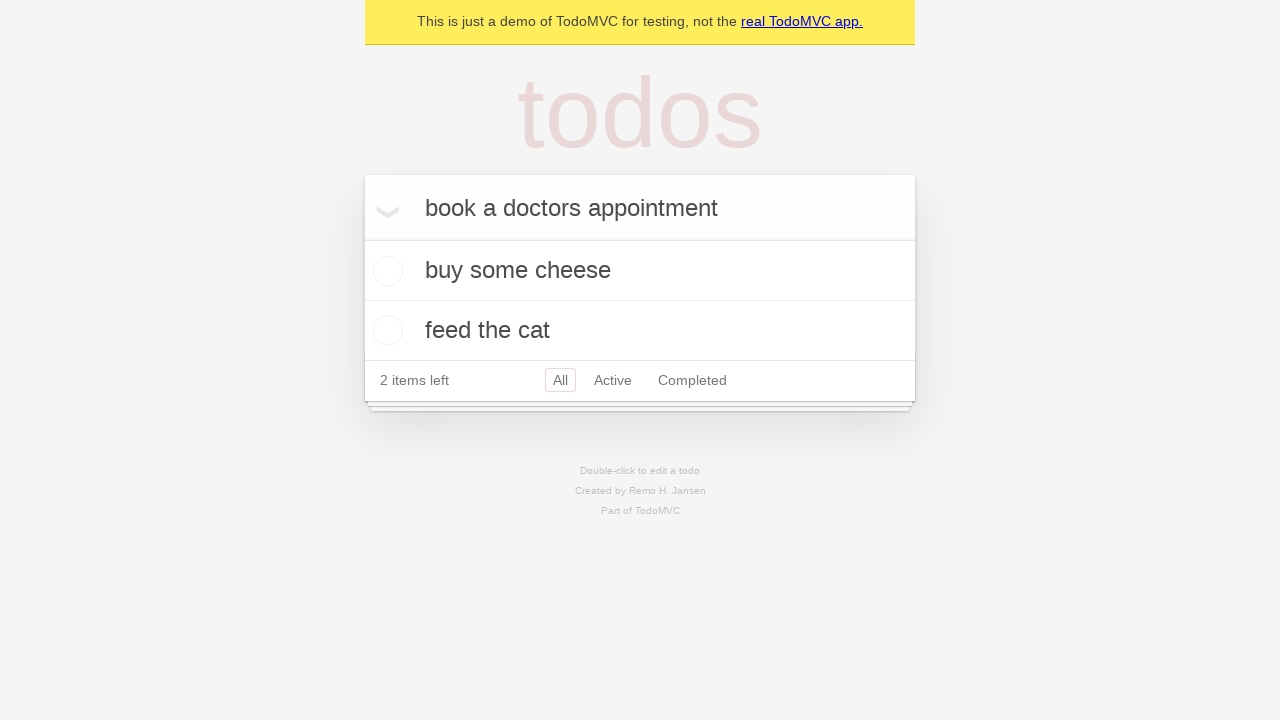

Pressed Enter to add third todo item on internal:attr=[placeholder="What needs to be done?"i]
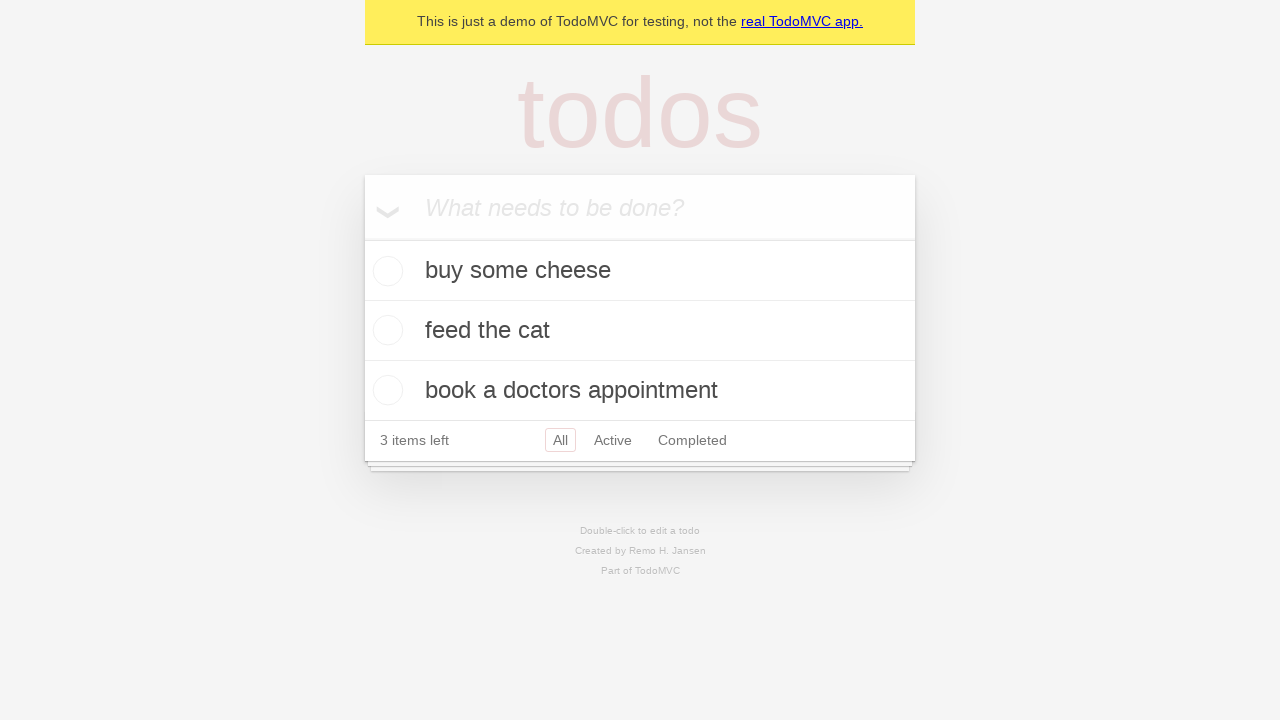

Clicked 'Mark all as complete' checkbox to check all todos at (362, 238) on internal:label="Mark all as complete"i
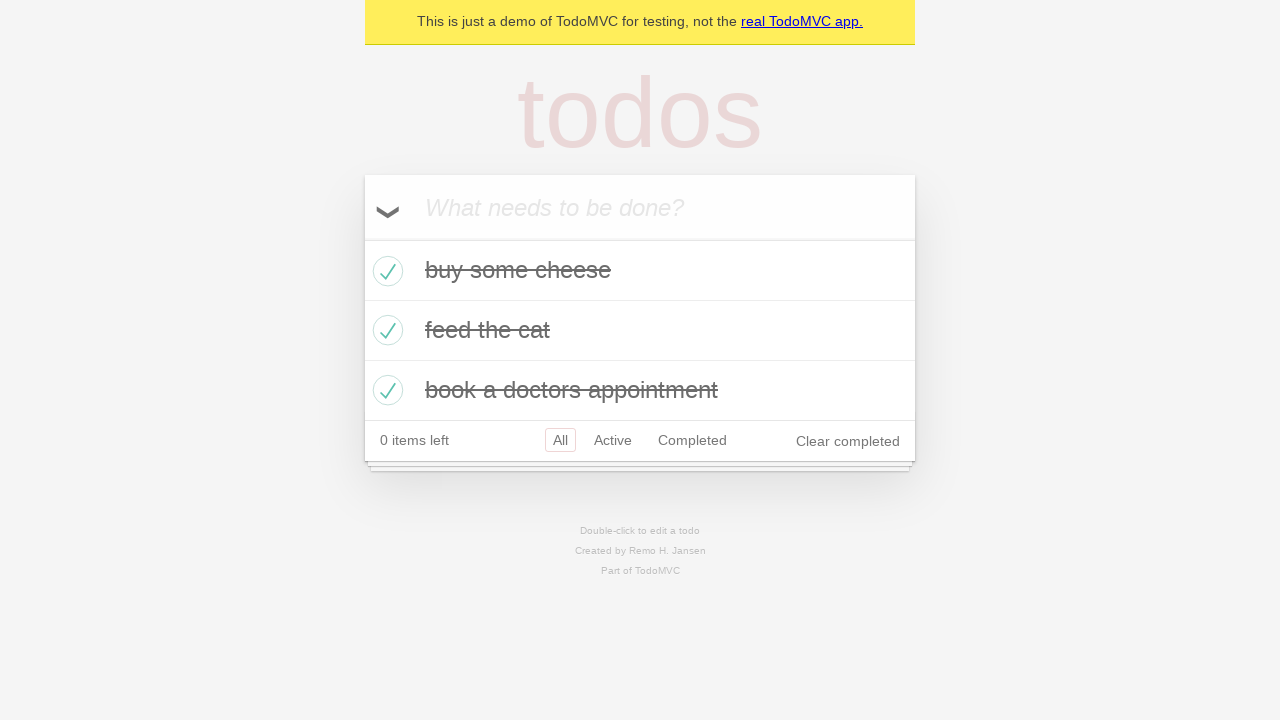

Unchecked the first todo item checkbox at (385, 271) on internal:testid=[data-testid="todo-item"s] >> nth=0 >> internal:role=checkbox
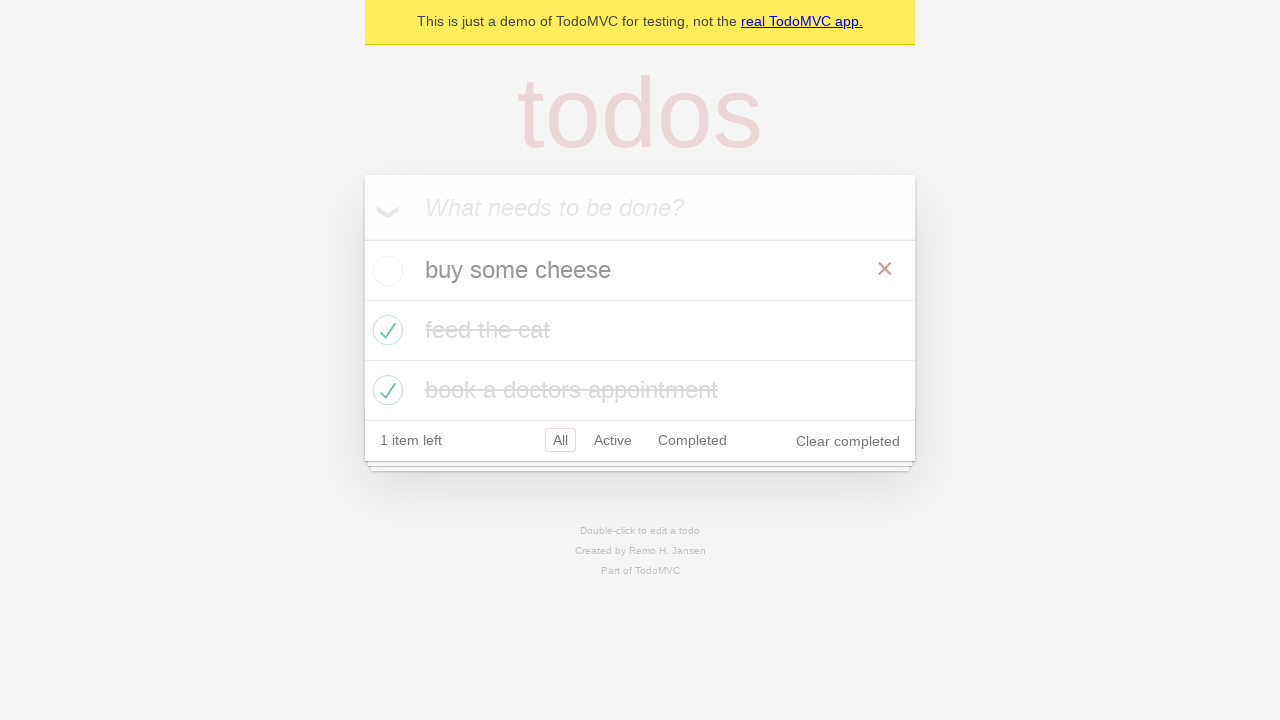

Checked the first todo item checkbox again at (385, 271) on internal:testid=[data-testid="todo-item"s] >> nth=0 >> internal:role=checkbox
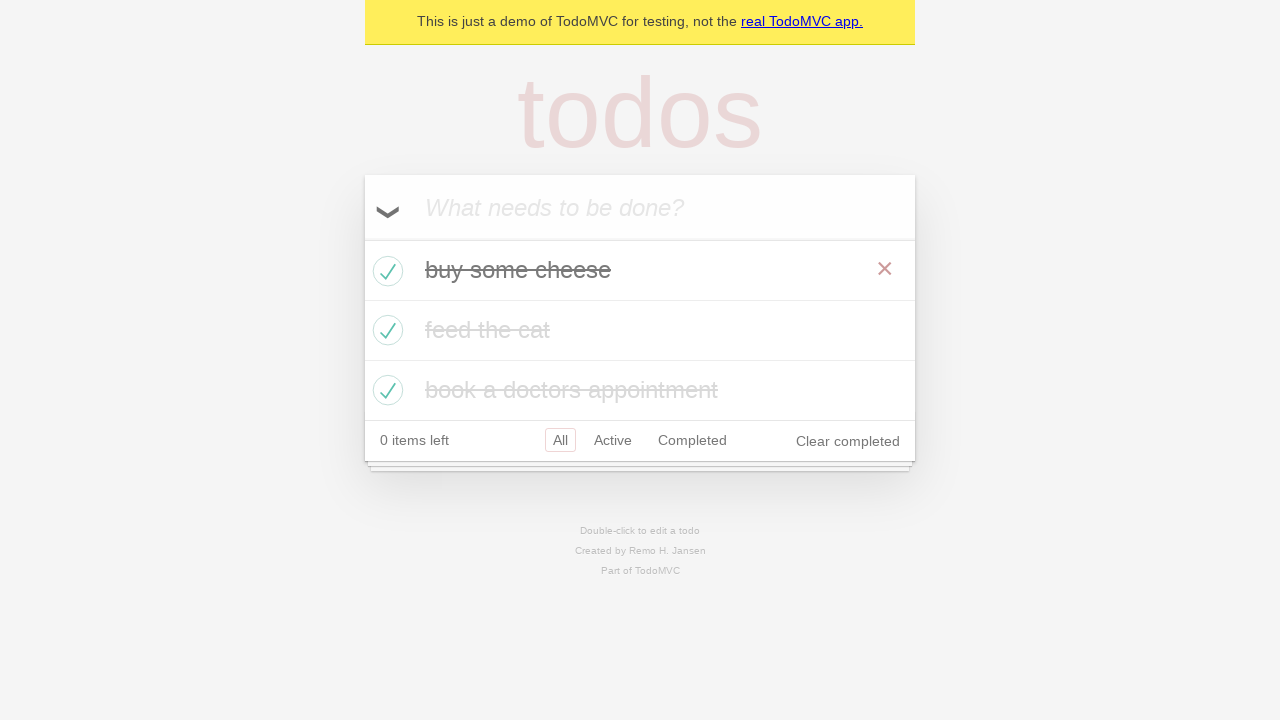

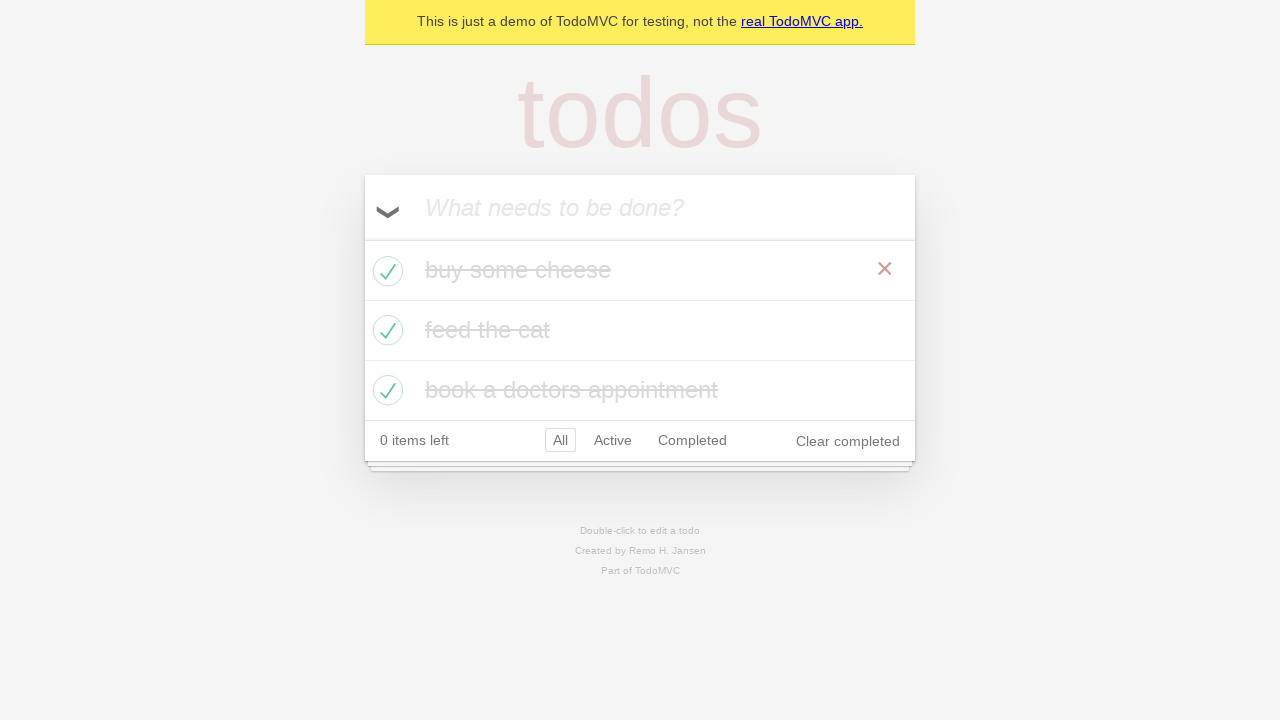